Tests window handling functionality by opening a new window and switching between parent and child windows

Starting URL: https://www.leafground.com/window.xhtml

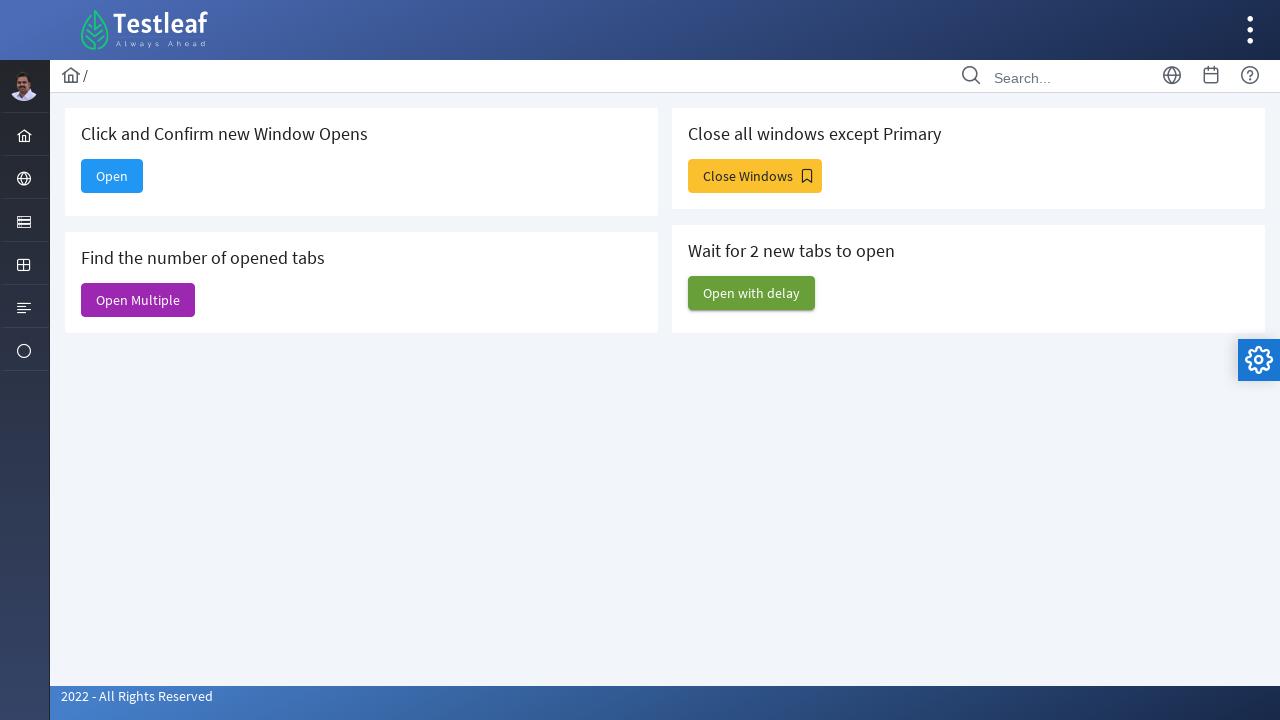

Clicked 'Open' button to open new window and captured new page instance at (112, 176) on xpath=//span[text()='Open']
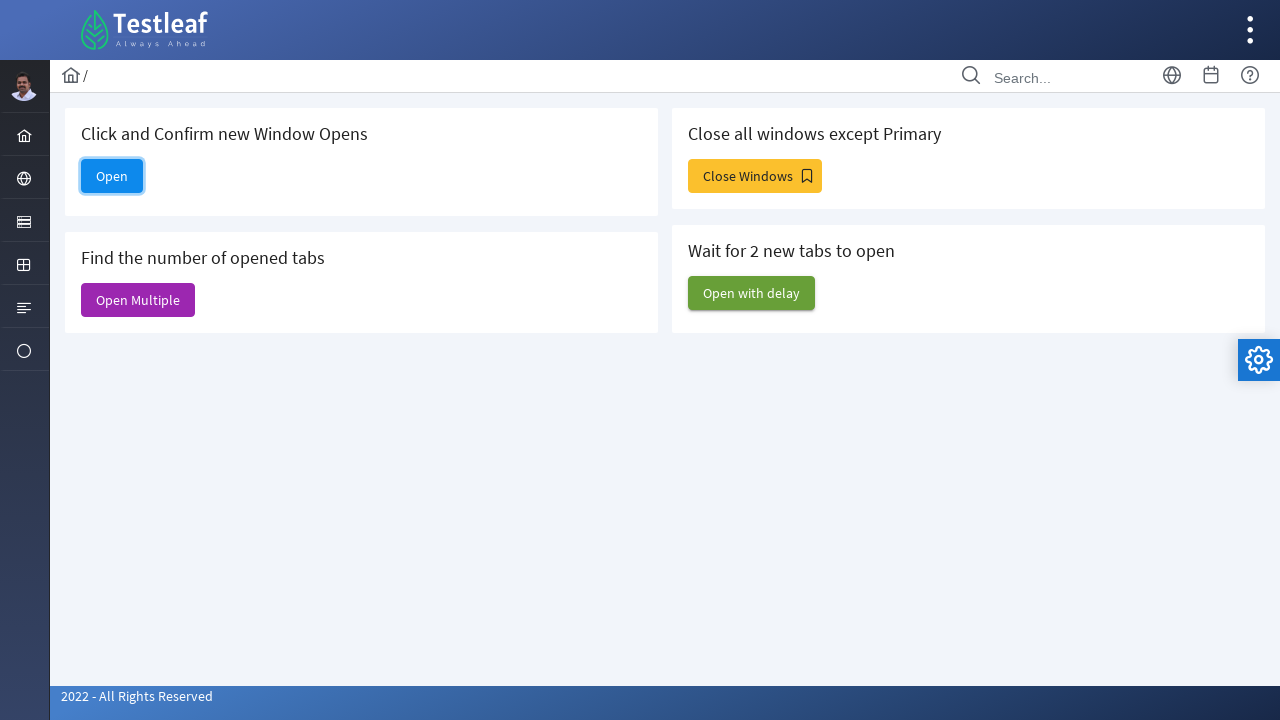

Retrieved original window title: <bound method Page.title of <Page url='https://www.leafground.com/window.xhtml;jsessionid=node0g4a73wi1eklwo5mlludz6x7z13054094.node0'>>
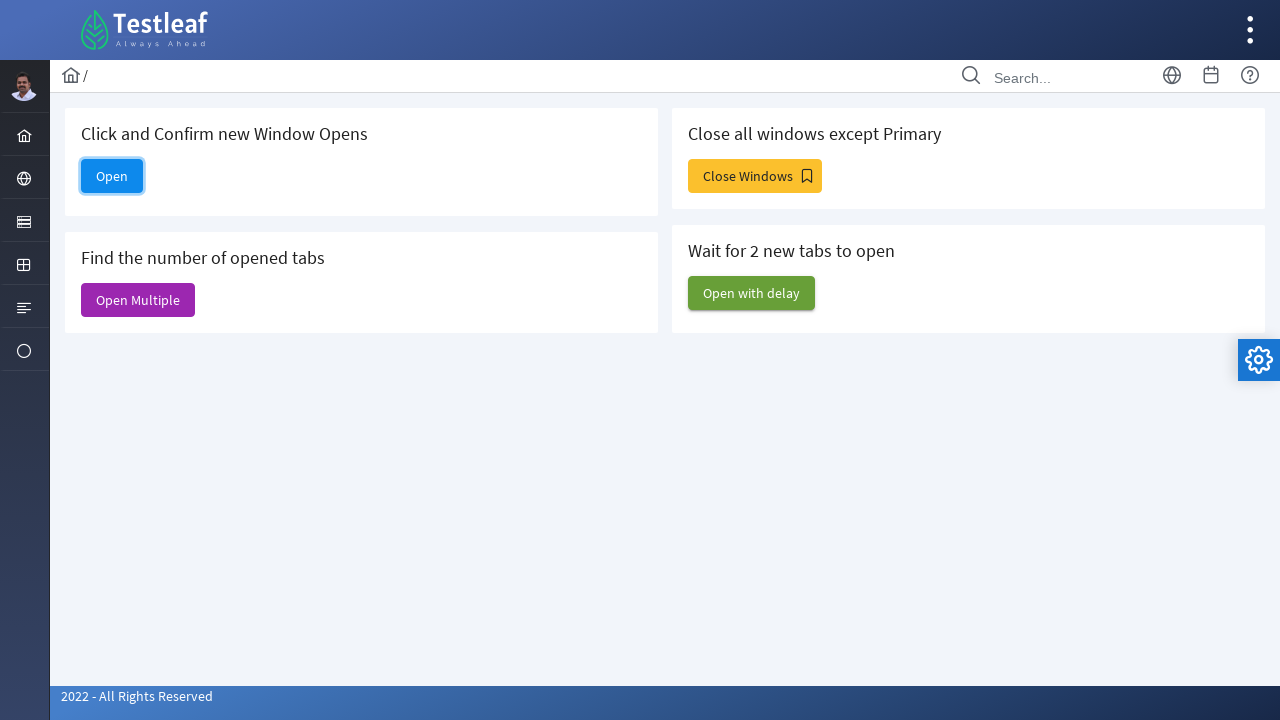

Retrieved new window title: <bound method Page.title of <Page url='https://www.leafground.com/dashboard.xhtml'>>
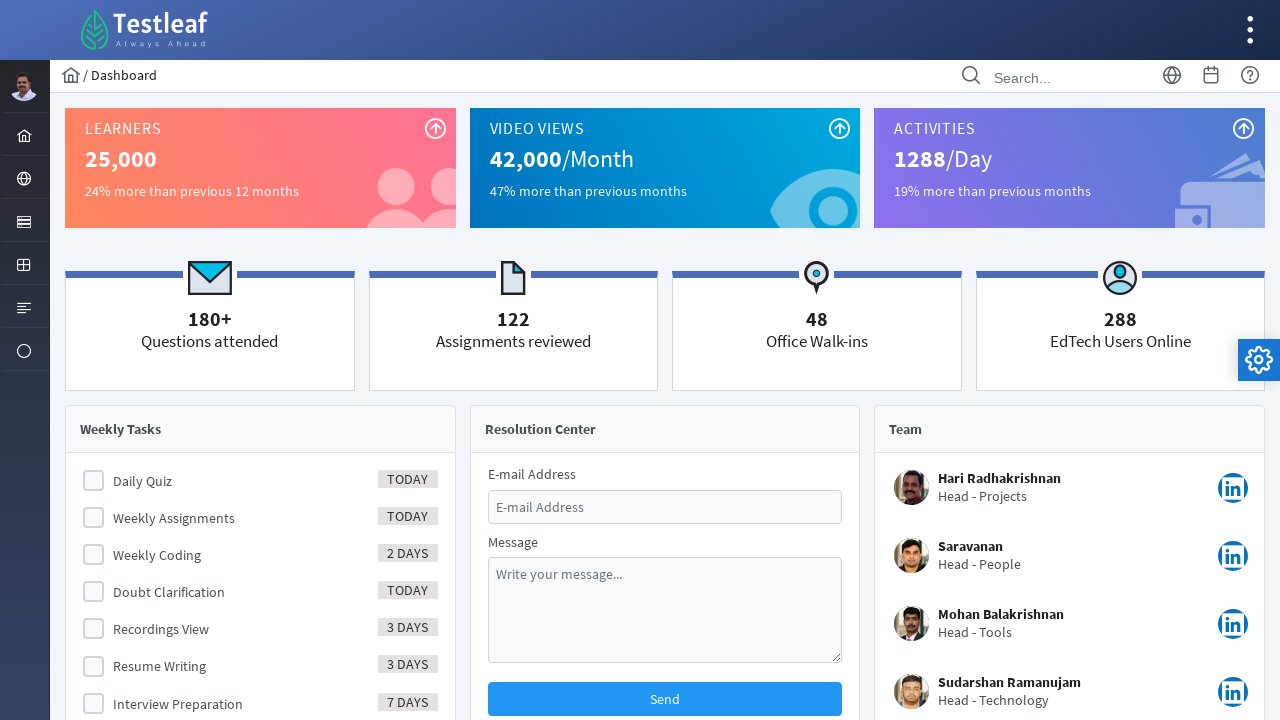

Verified child window has different title than parent window
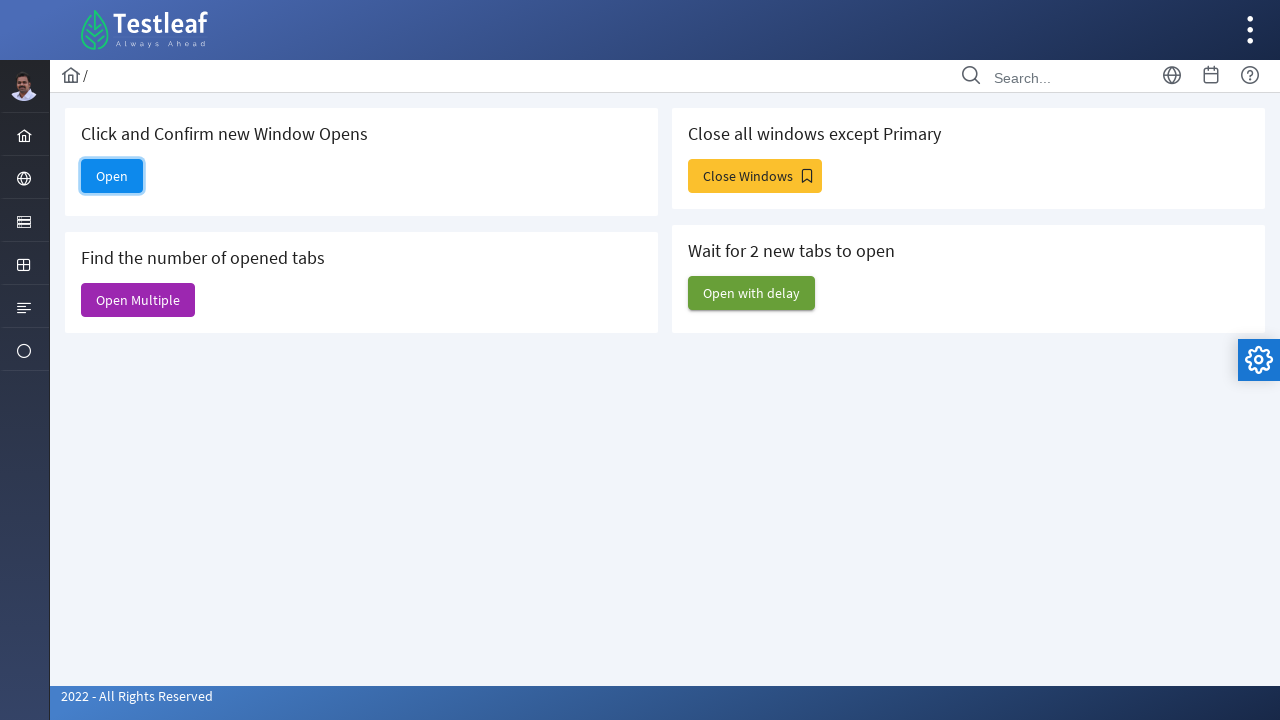

Closed the new window
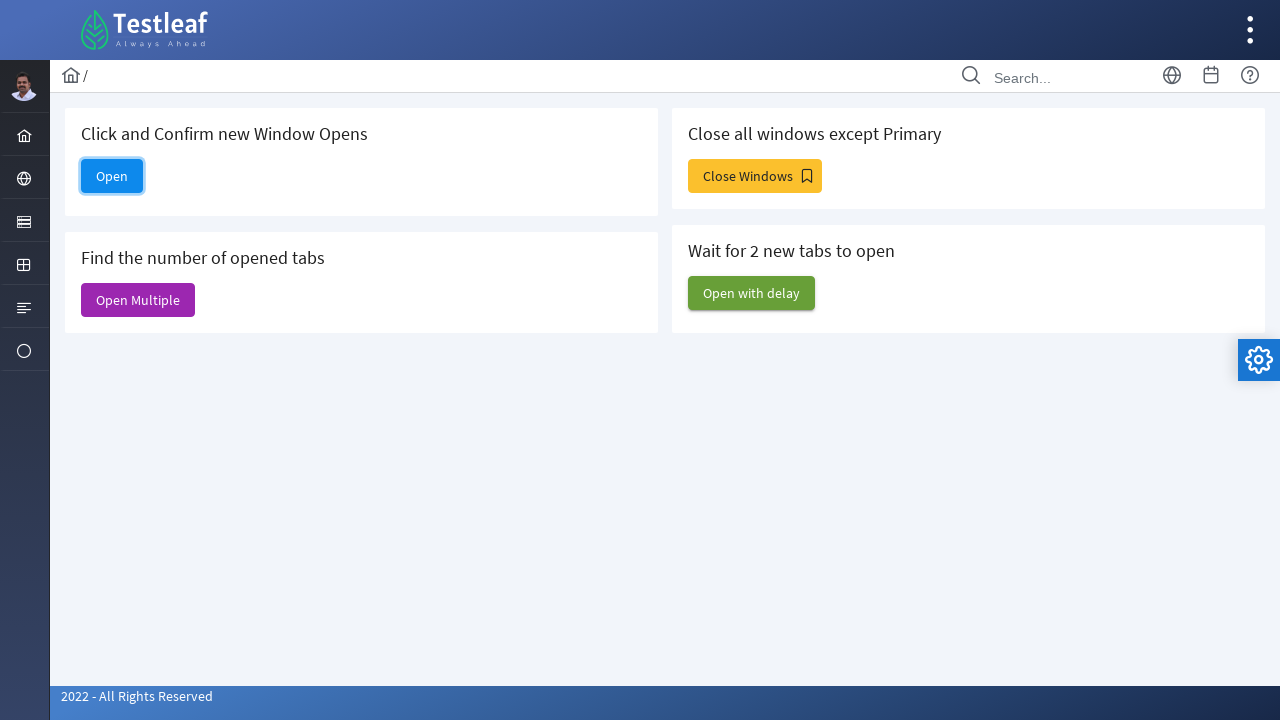

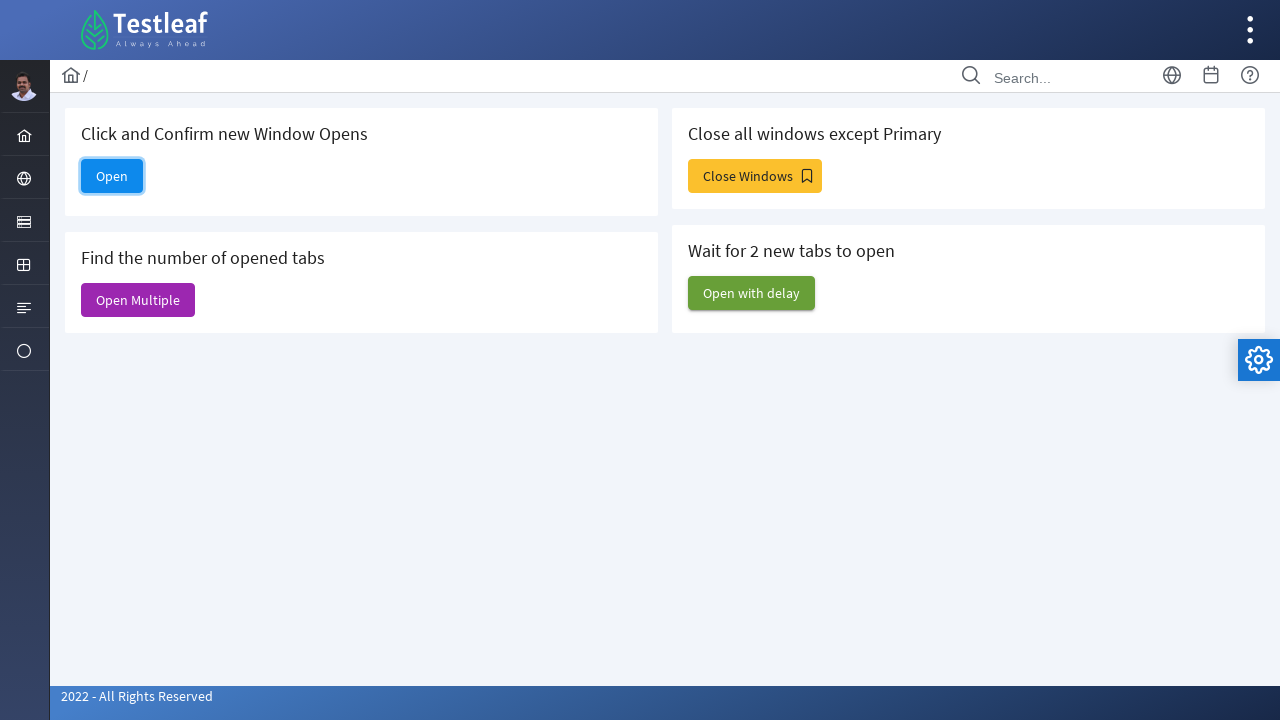